Tests single color autocomplete functionality by entering a color (Red) into the single-select autocomplete field

Starting URL: https://demoqa.com/auto-complete

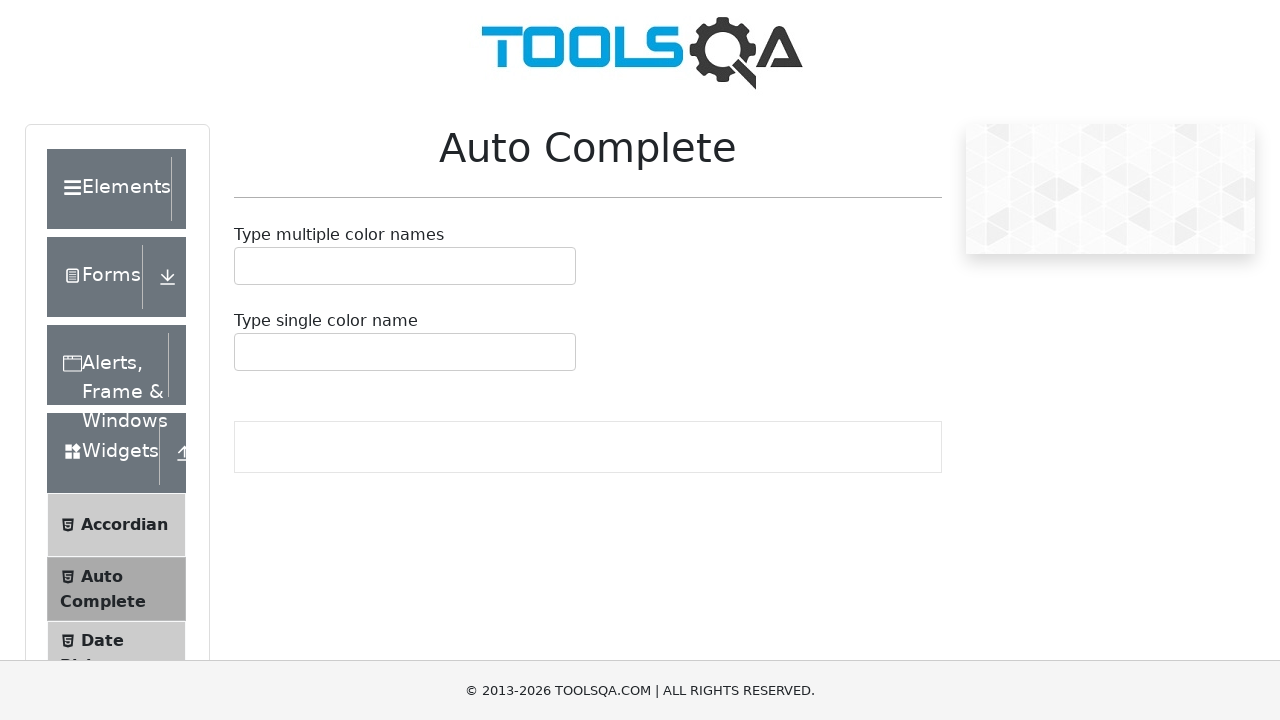

Filled single autocomplete input field with 'Red' on #autoCompleteSingleInput
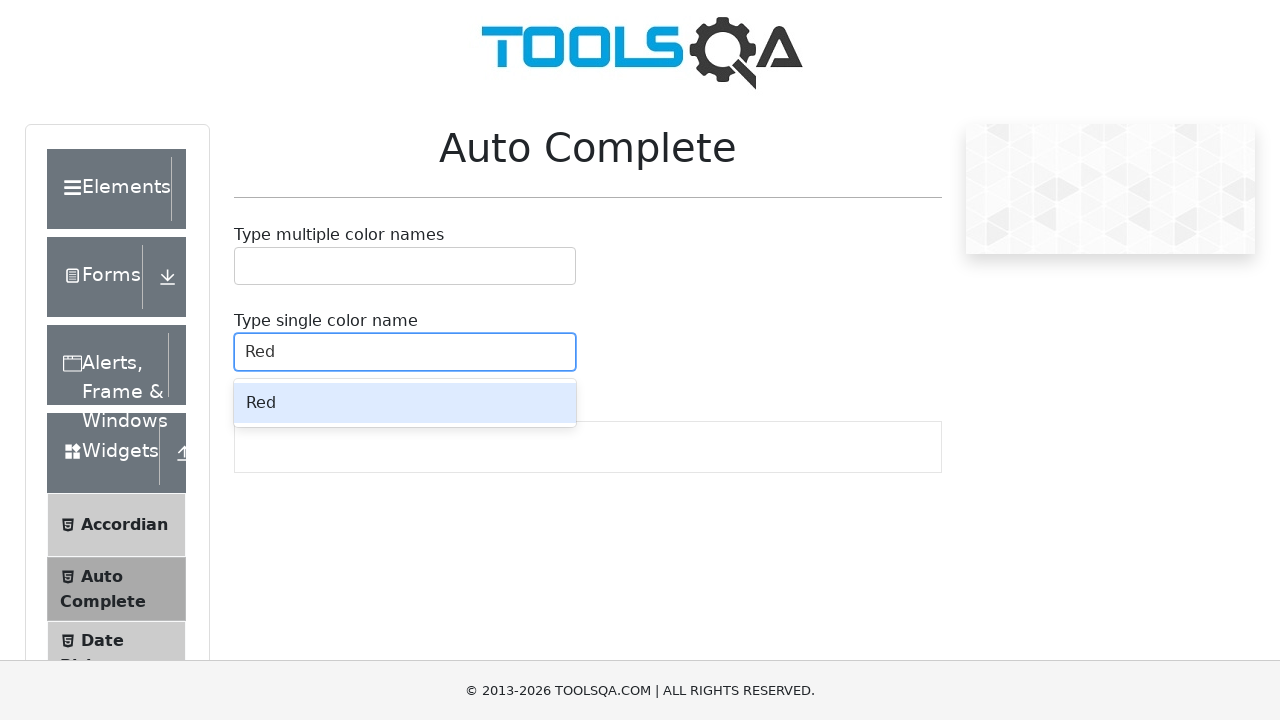

Autocomplete suggestions menu appeared
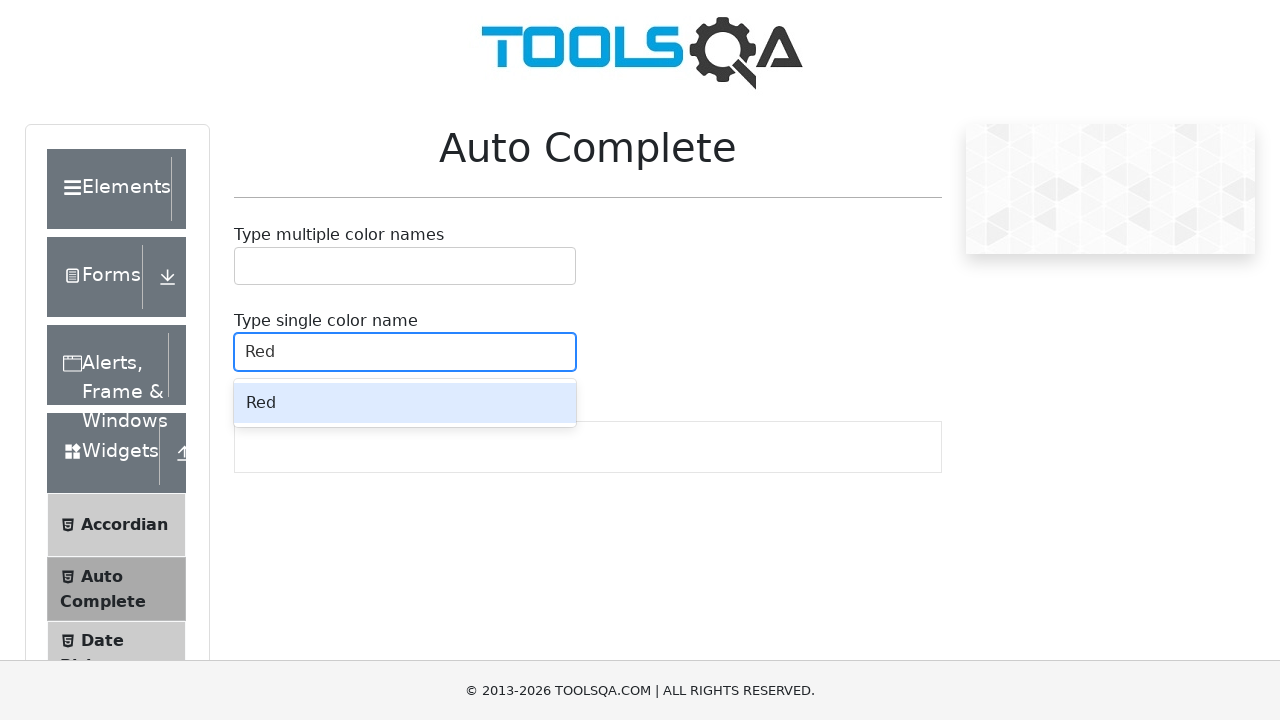

Selected 'Red' option from autocomplete suggestions at (405, 403) on .auto-complete__option >> text=Red
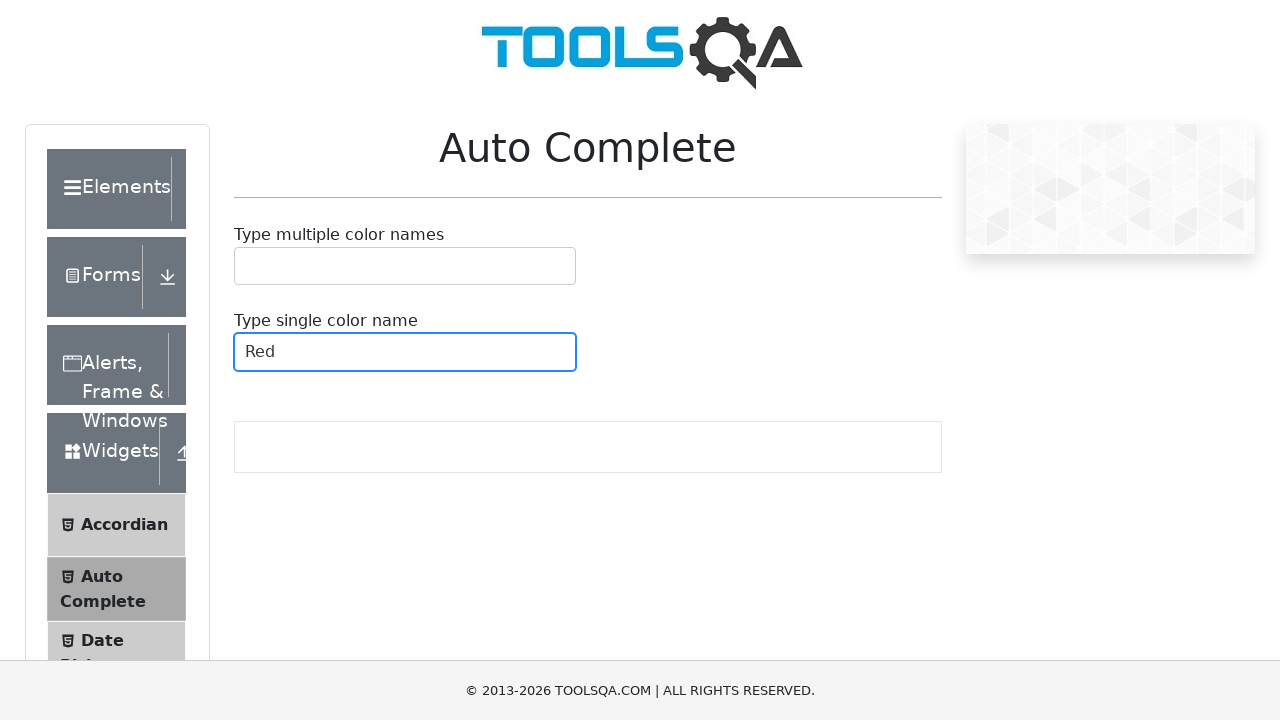

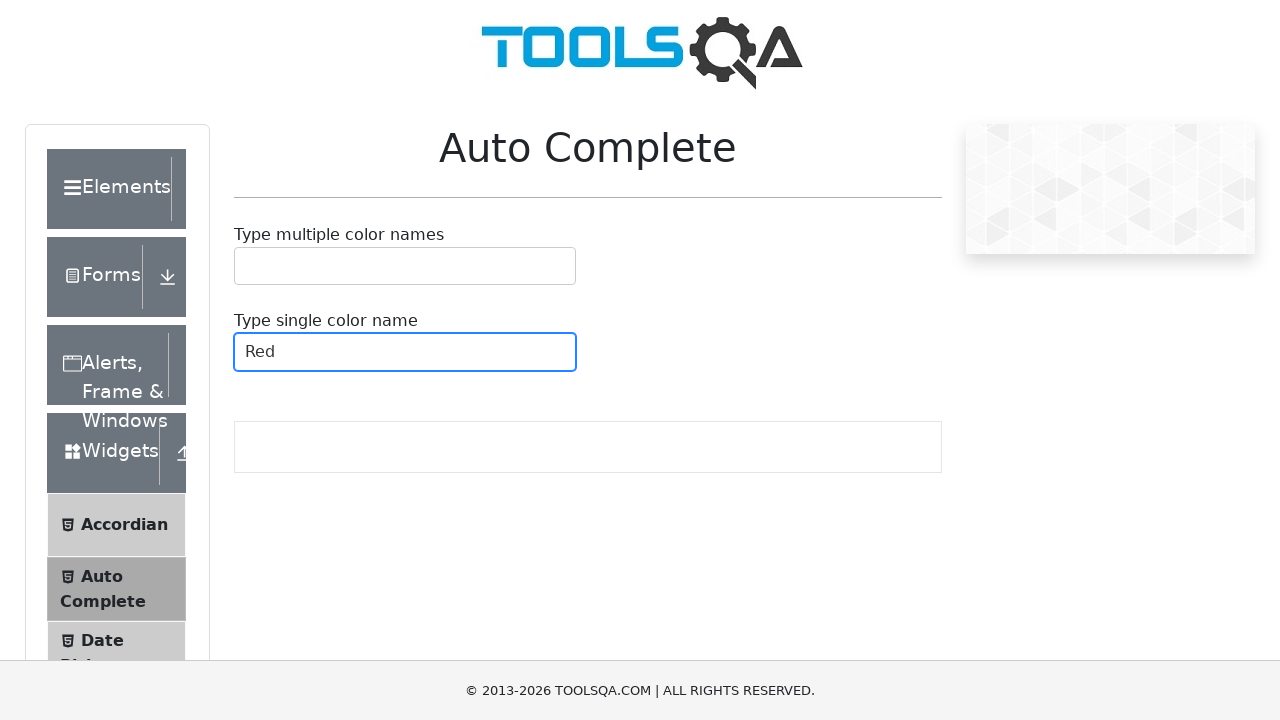